Tests the registration flow by navigating to the Koel app, clicking the registration link, filling in an email address, submitting the form, and verifying the confirmation message is displayed.

Starting URL: https://qa.koel.app/

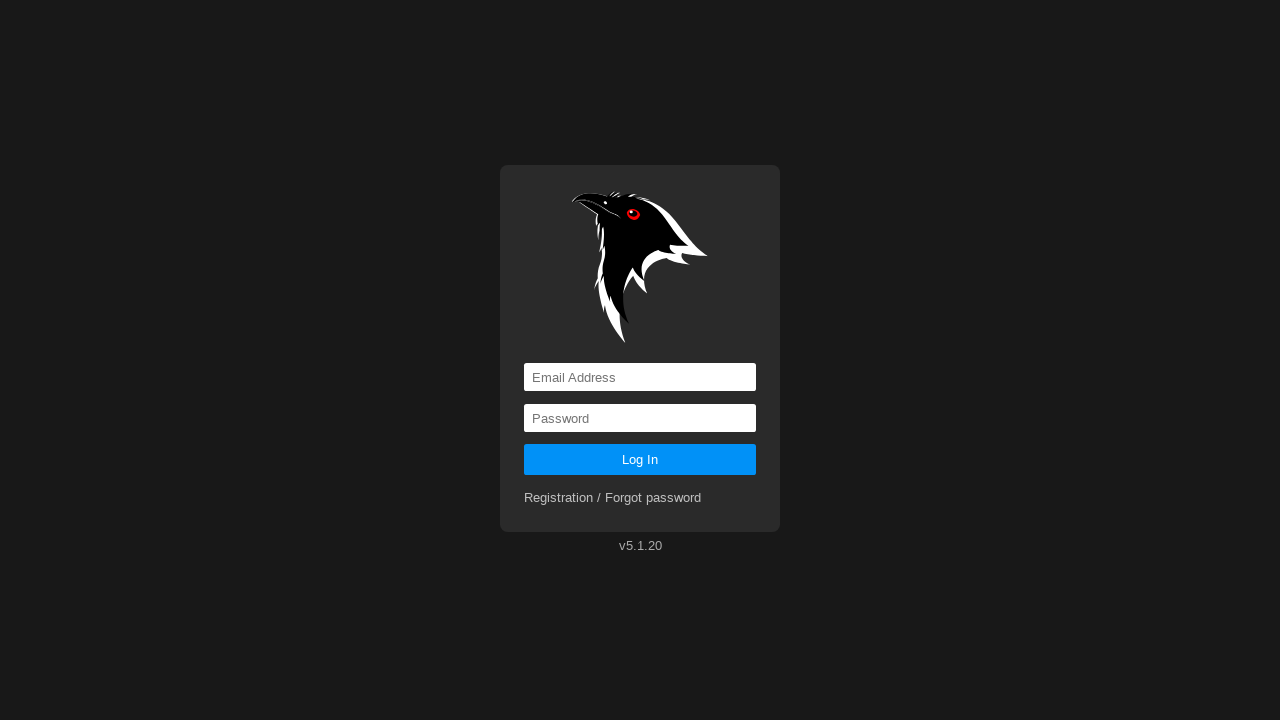

Verified we're on the Koel app home page
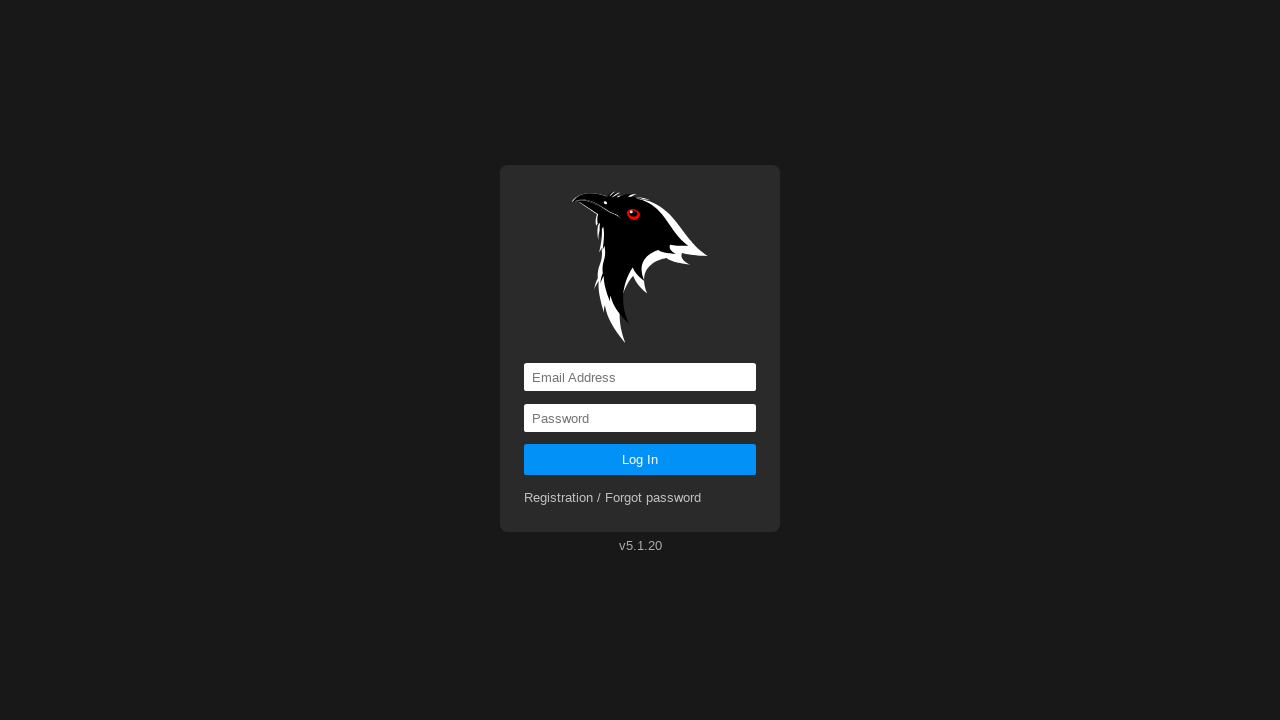

Clicked the registration link at (613, 498) on a[href='registration']
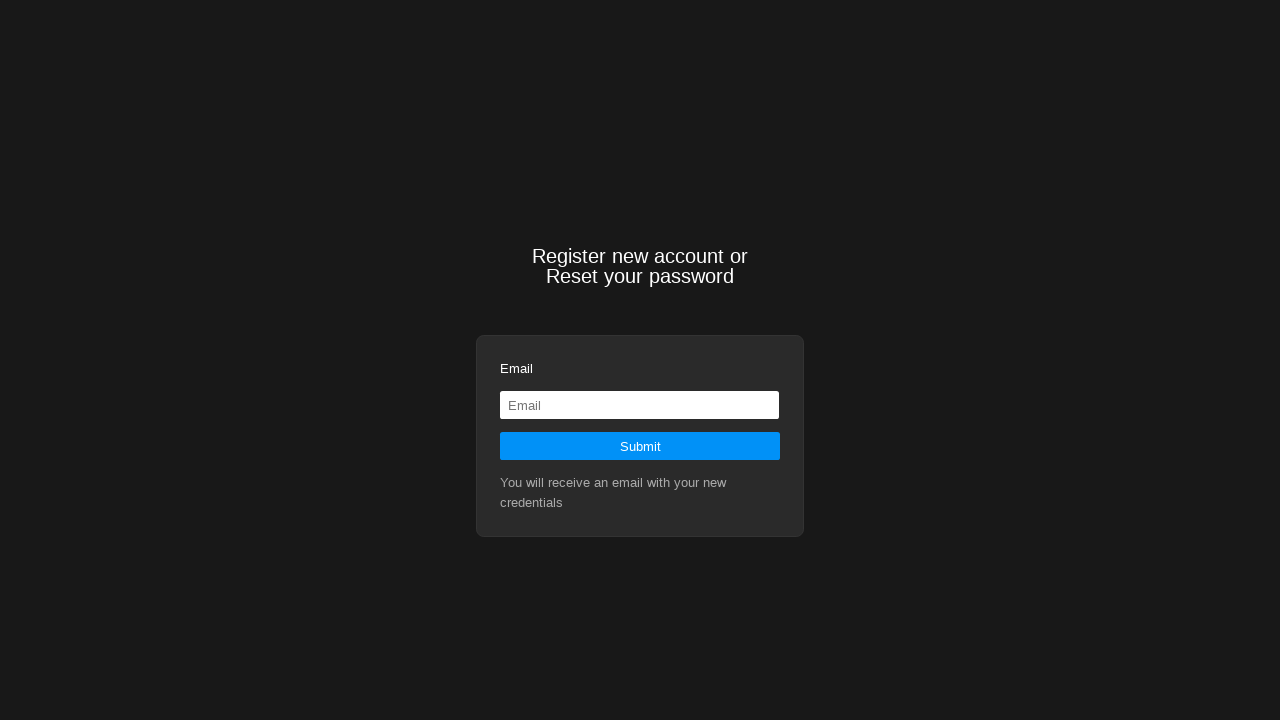

Navigated to registration page
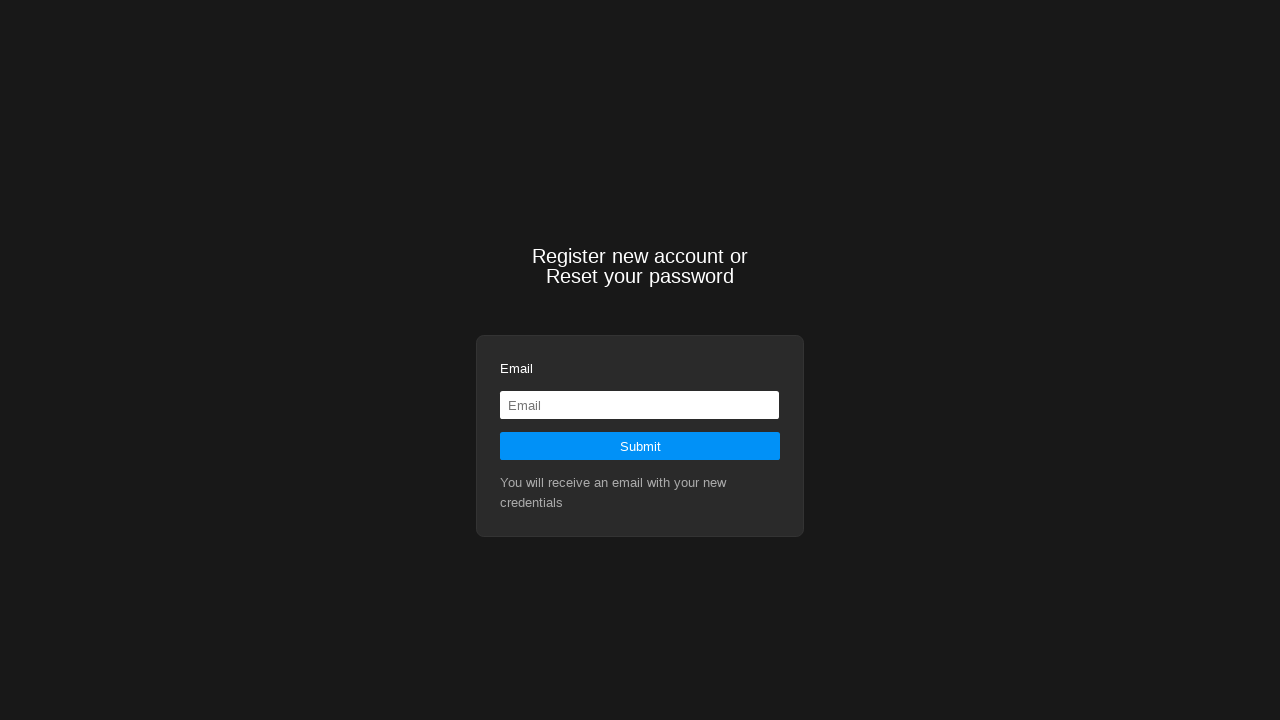

Filled email field with test email 'randomuser7429@testpro.io' on input[type='email']
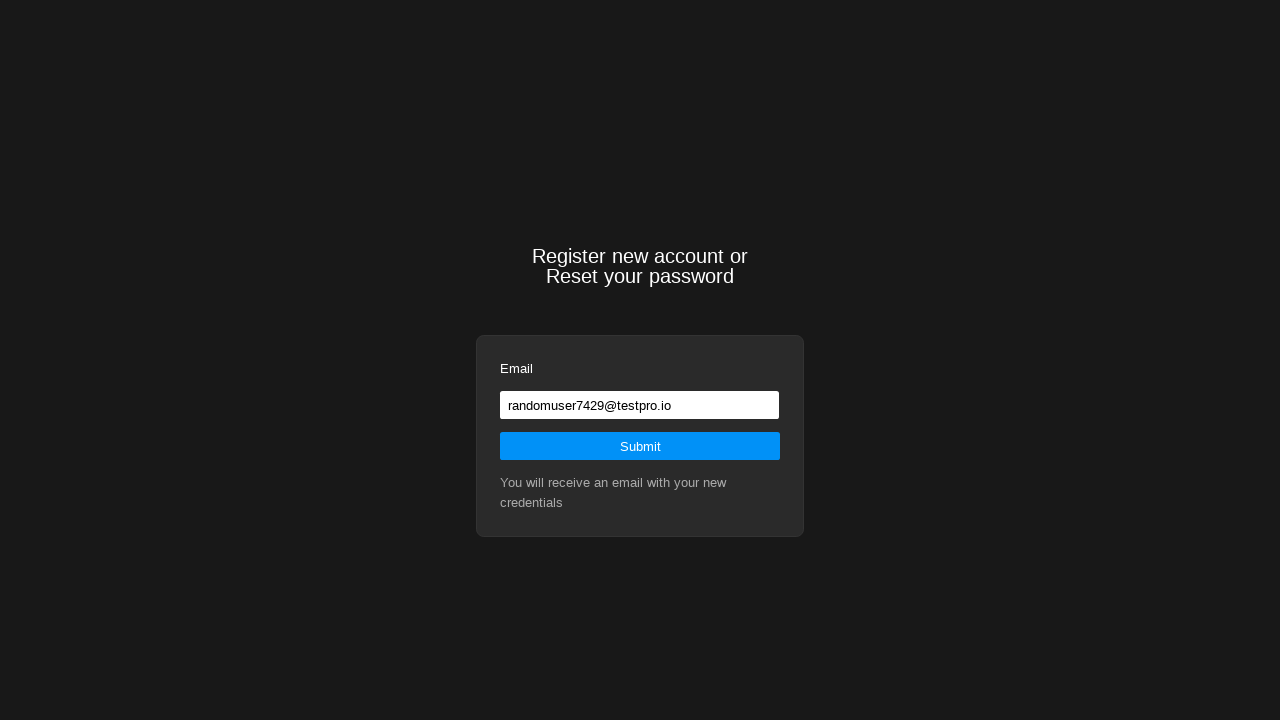

Clicked the submit button at (640, 446) on #button
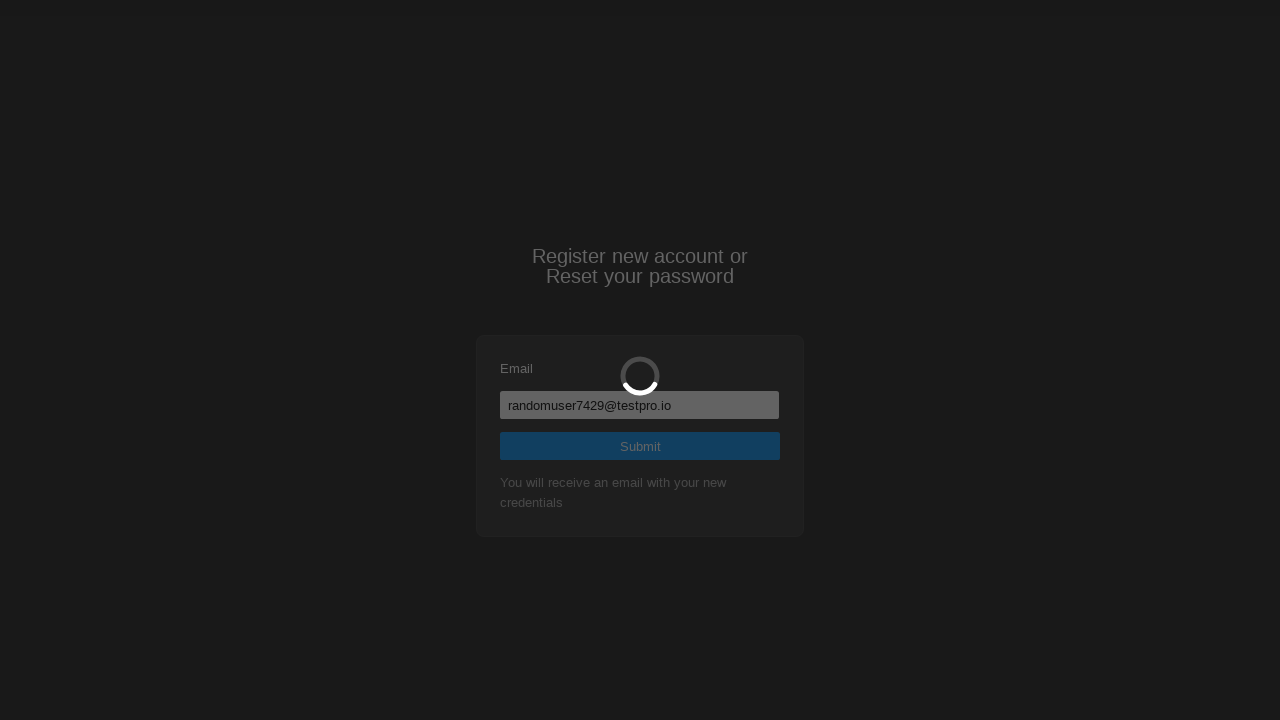

Confirmation message element loaded
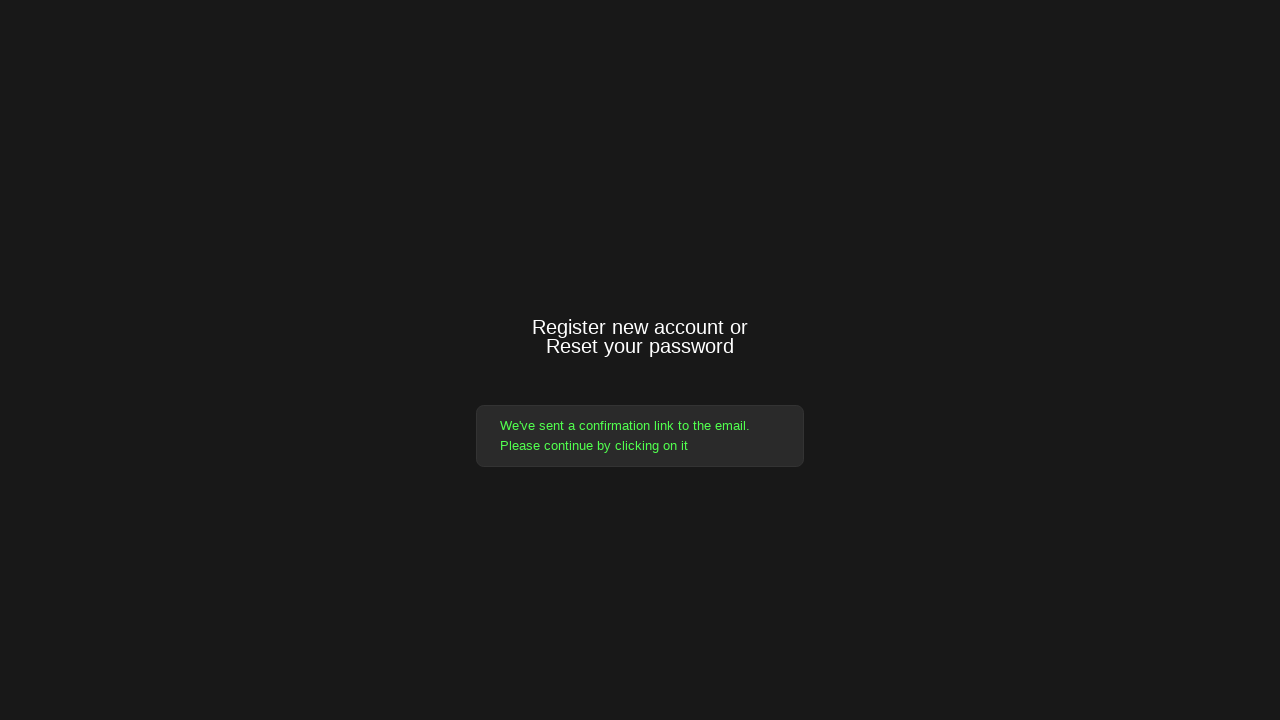

Verified confirmation message: 'We've sent a confirmation link to the email. Please continue by clicking on it'
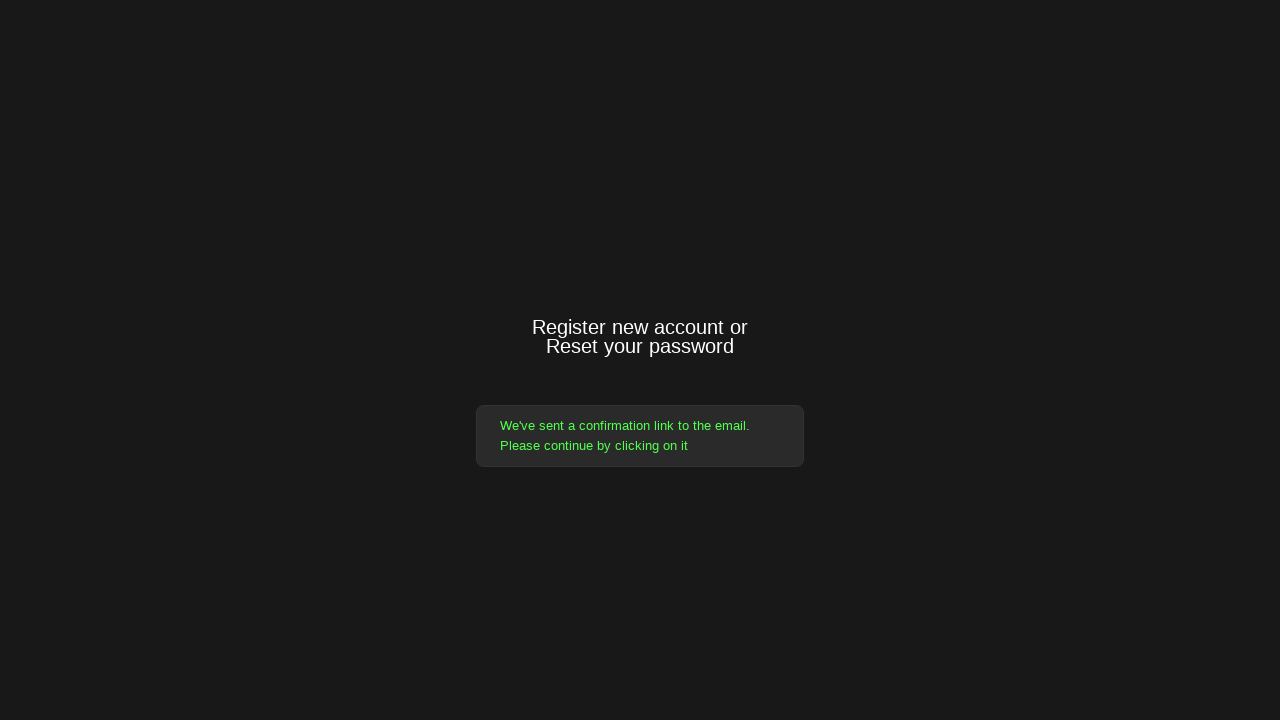

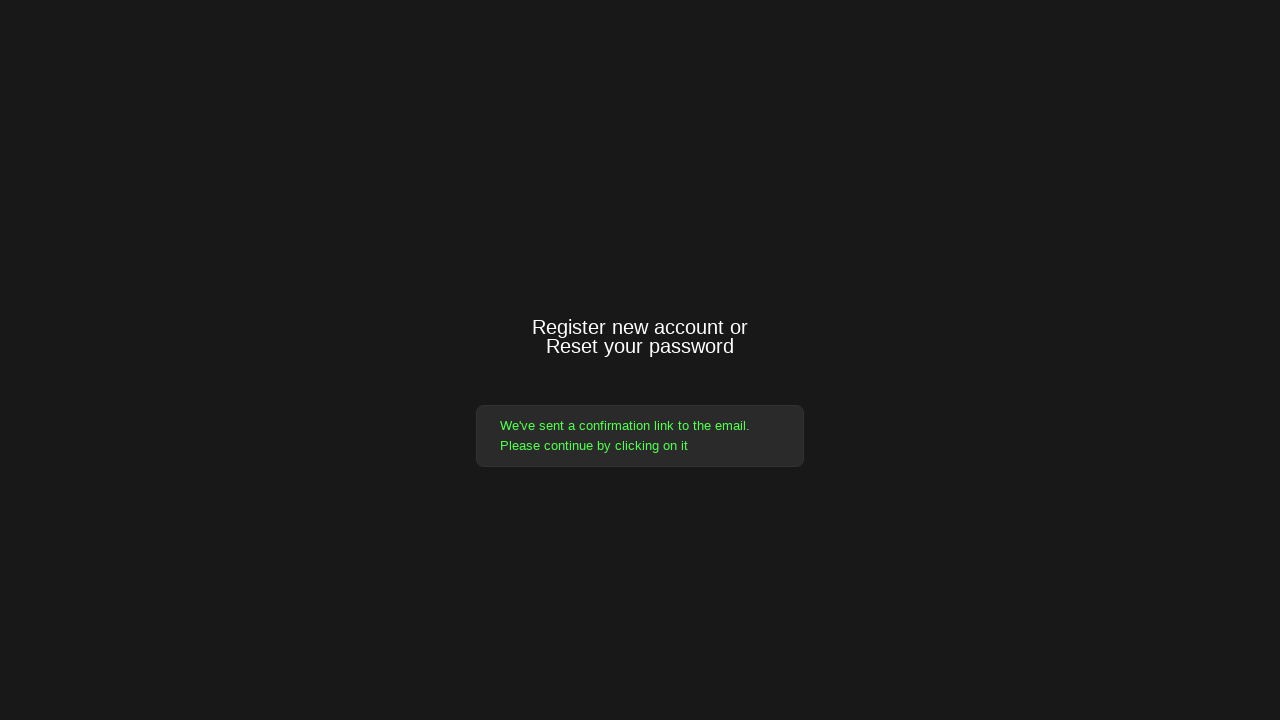